Tests "Scroll Into View" obstacle by scrolling within a container, switching to an iframe, filling a text field, and submitting.

Starting URL: https://obstaclecourse.tricentis.com/Obstacles/99999

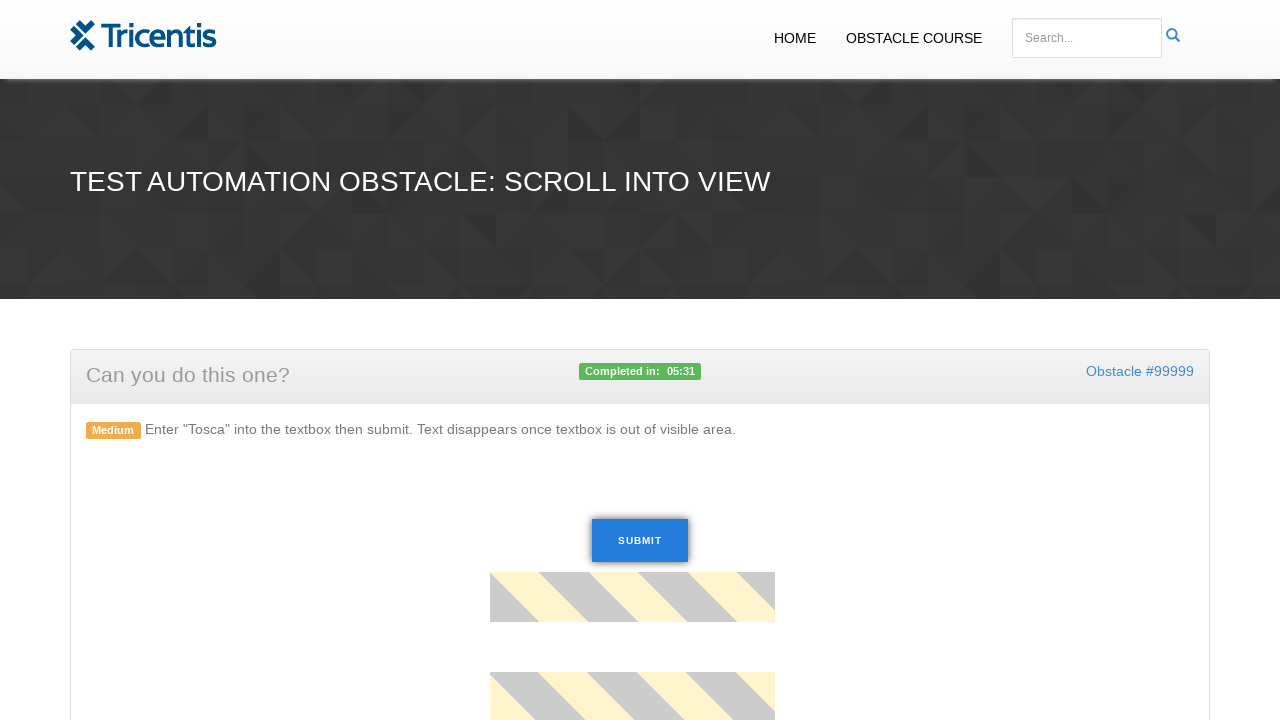

Navigated to ScrollIntoView obstacle course page
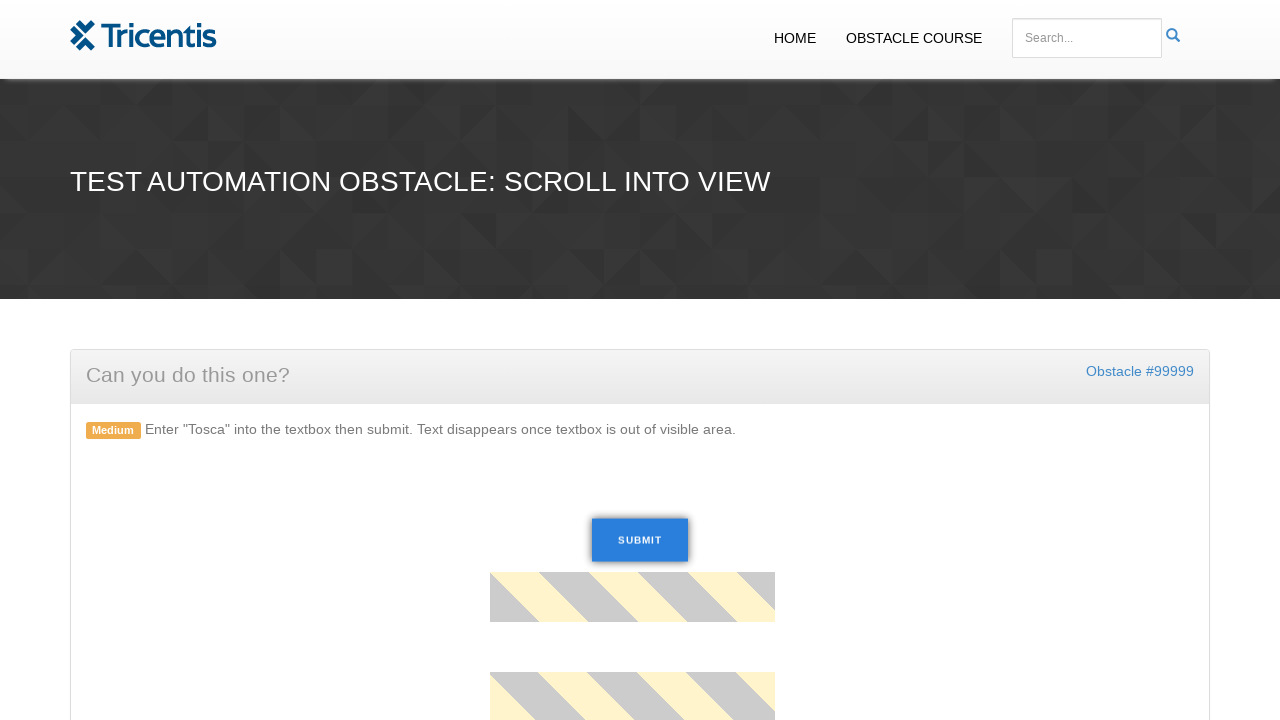

Pressed End key to scroll container to bottom on #container
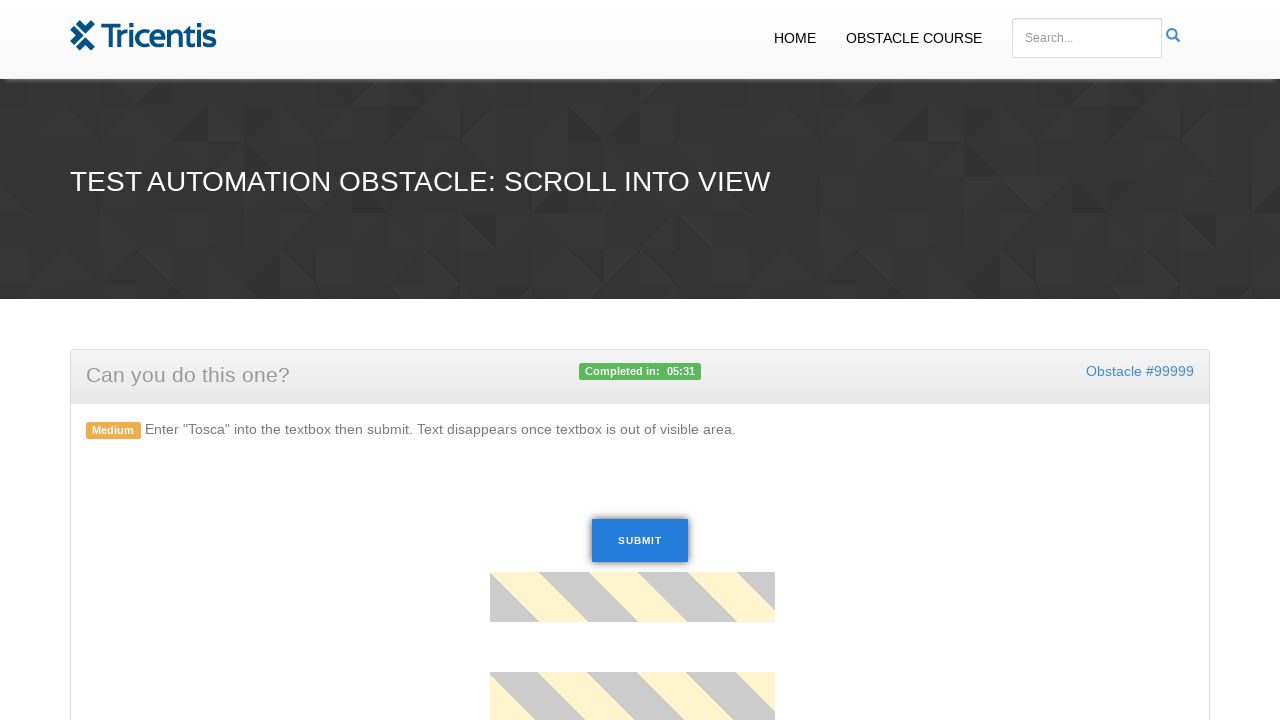

Located iframe with id 'container'
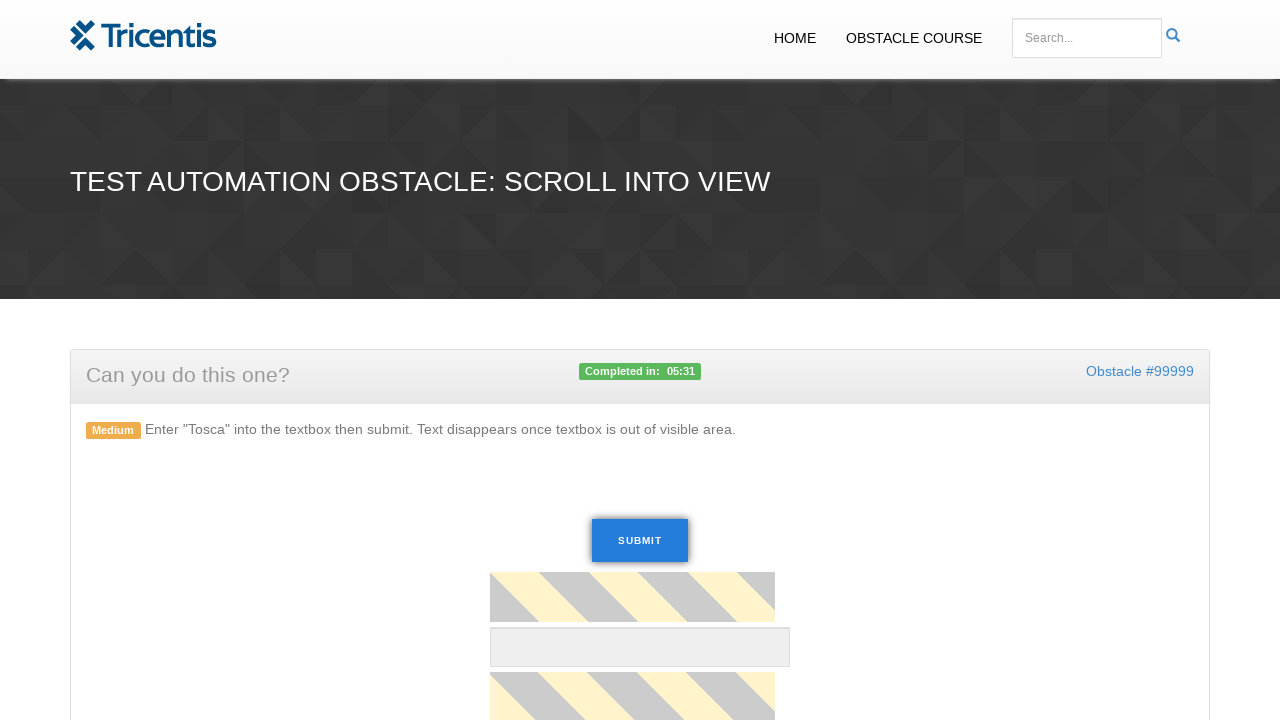

Filled text field inside iframe with 'Tosca' on #container >> internal:control=enter-frame >> #textfield
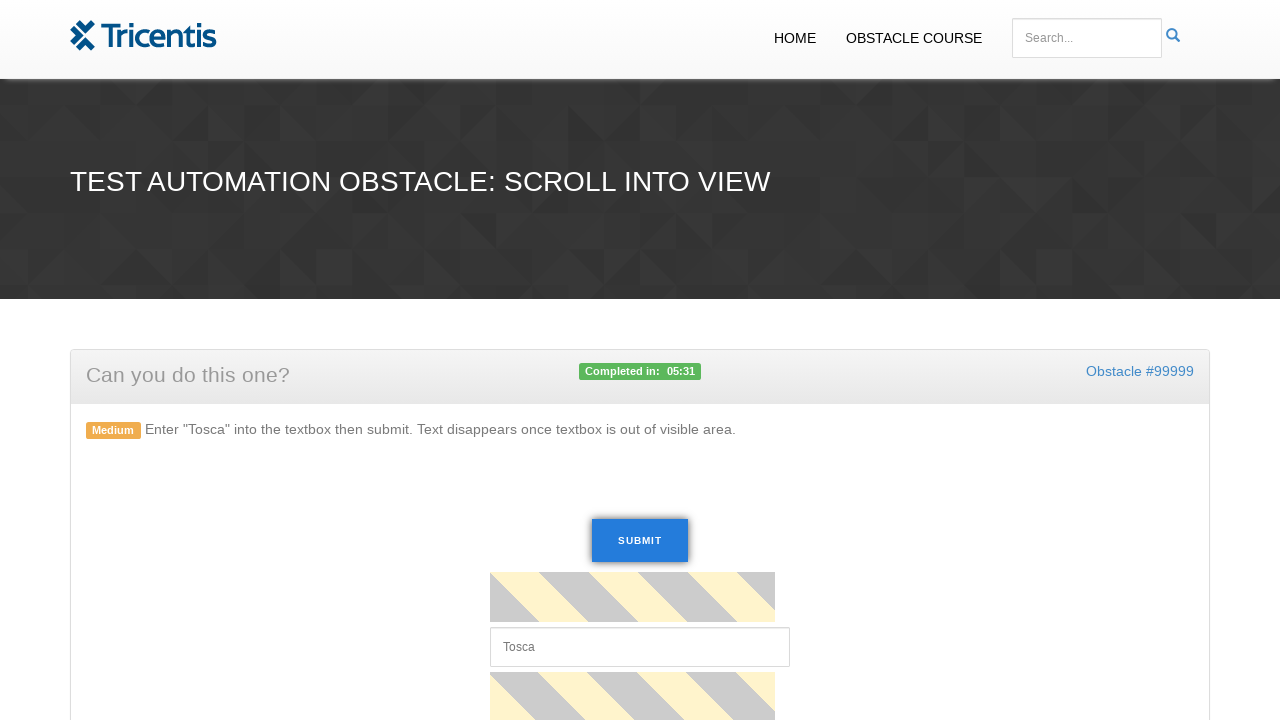

Clicked submit button to complete the obstacle at (640, 541) on #submit
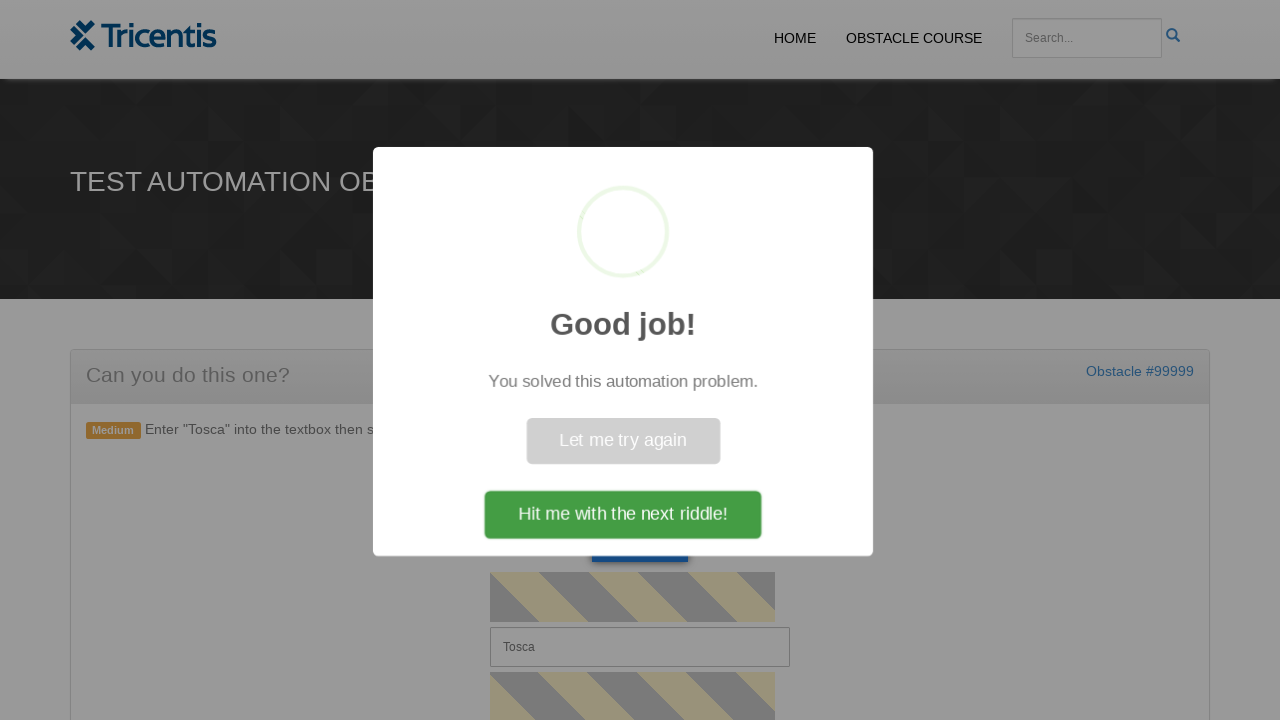

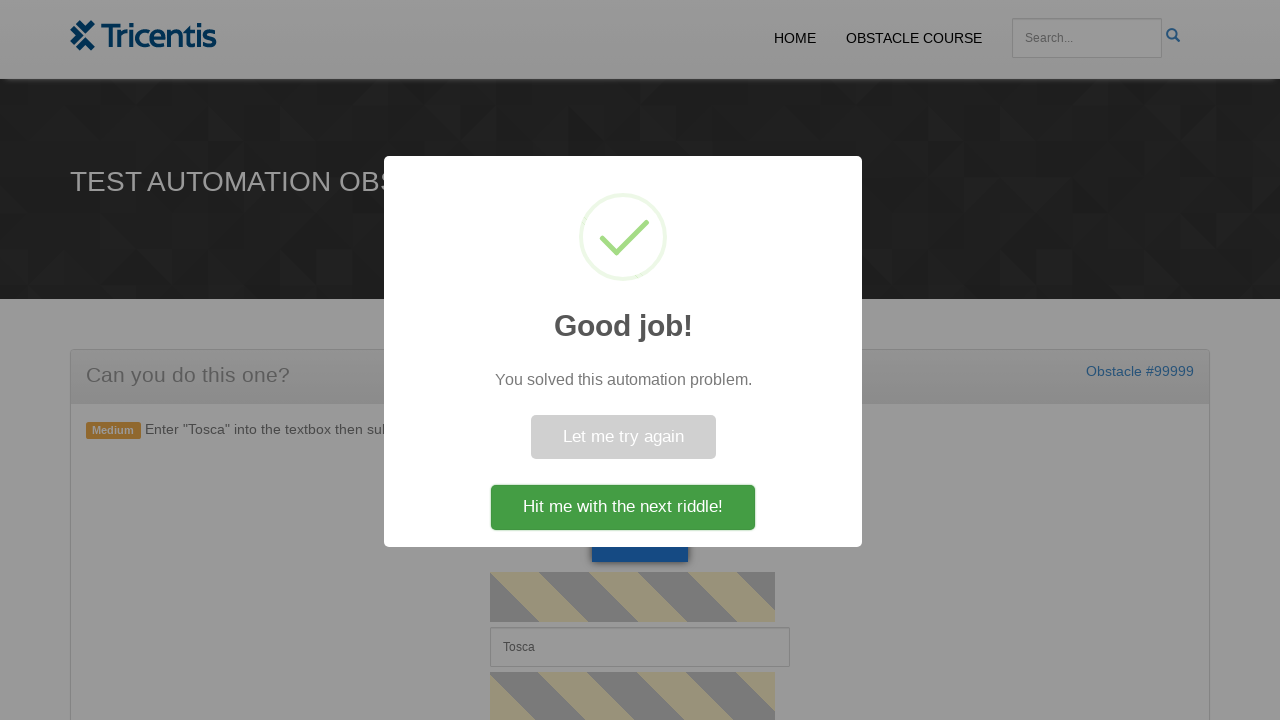